Tests browser zoom functionality by programmatically changing the page zoom level to 50% and then to 80% using JavaScript execution.

Starting URL: https://demo.nopcommerce.com/

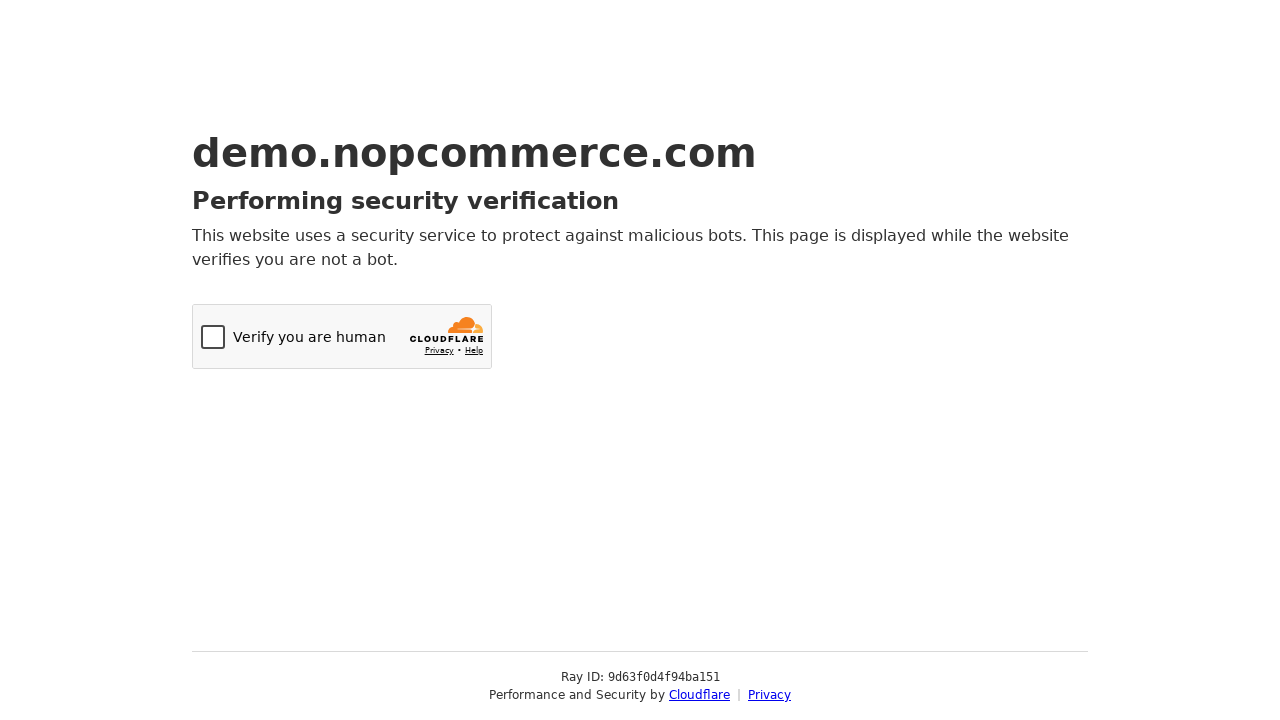

Set page zoom level to 50% using JavaScript
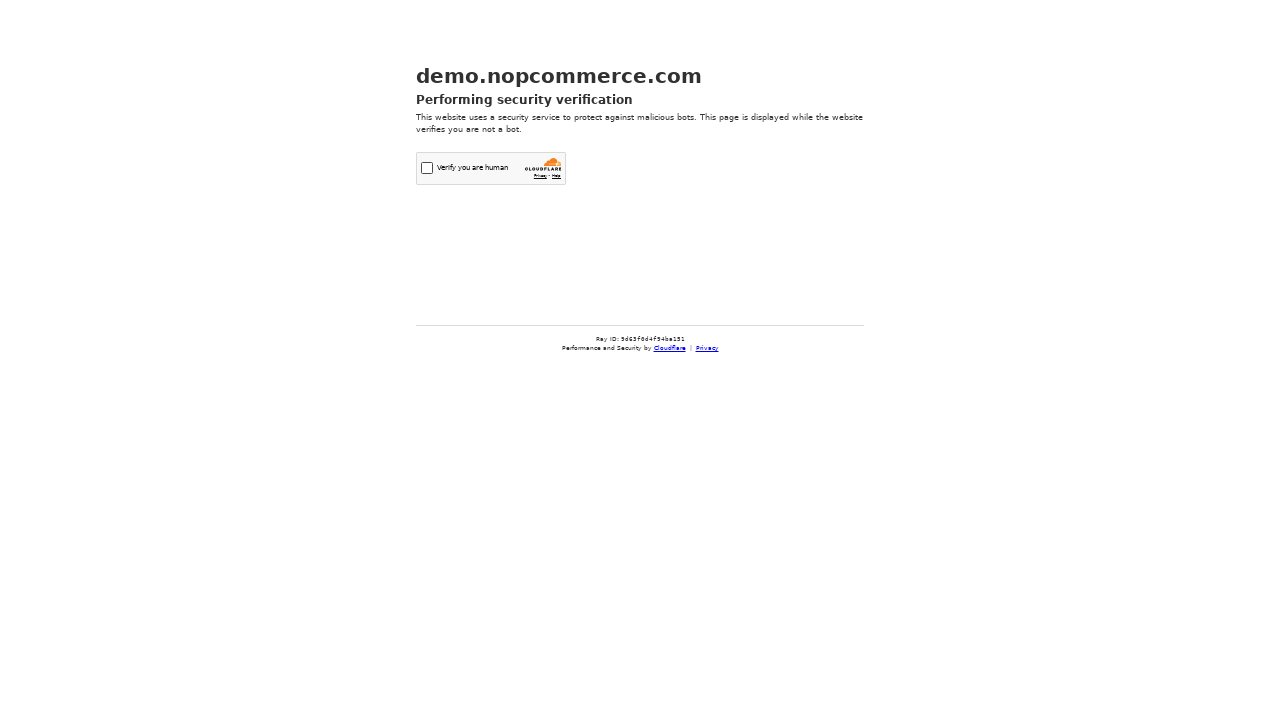

Waited 3 seconds to observe 50% zoom change
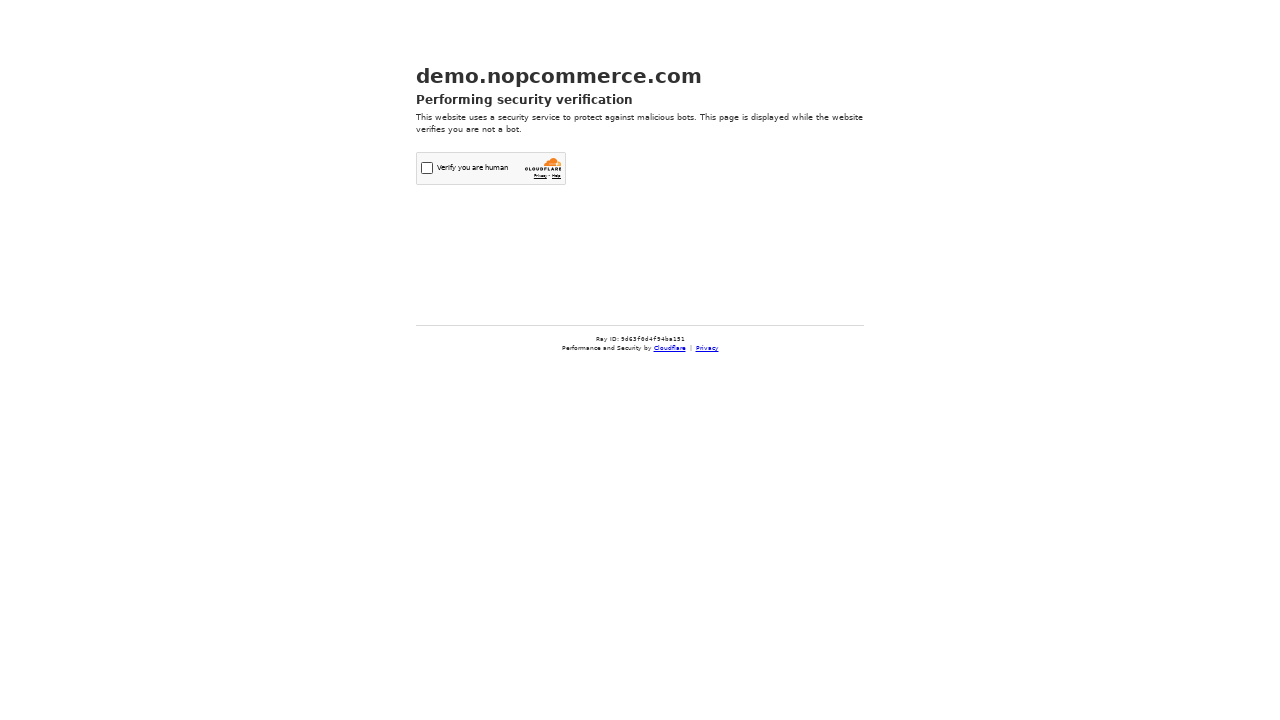

Set page zoom level to 80% using JavaScript
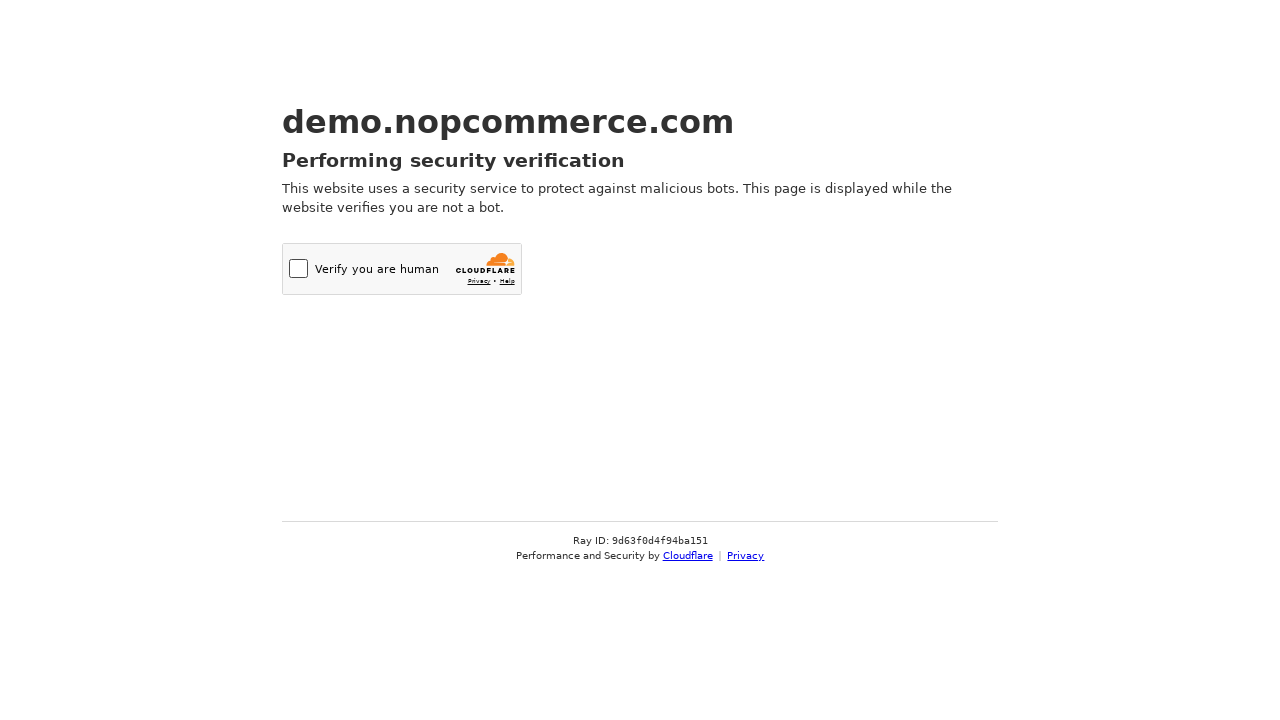

Waited 3 seconds to observe 80% zoom change
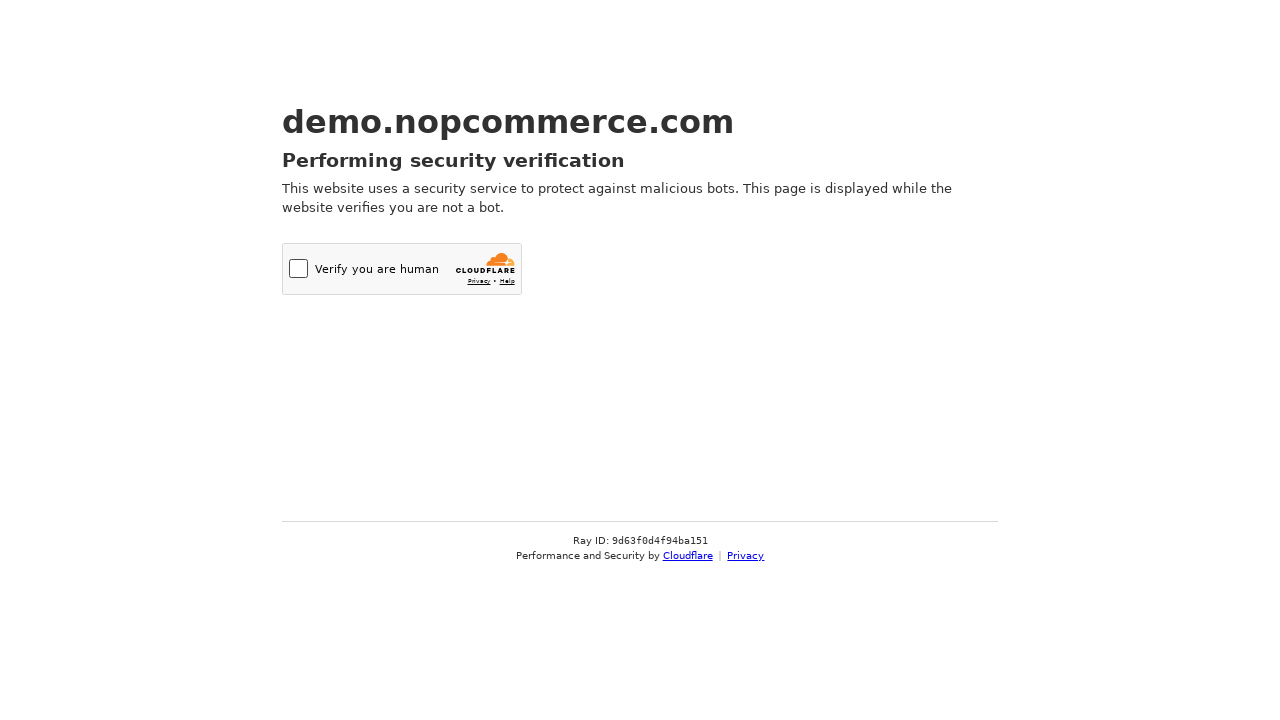

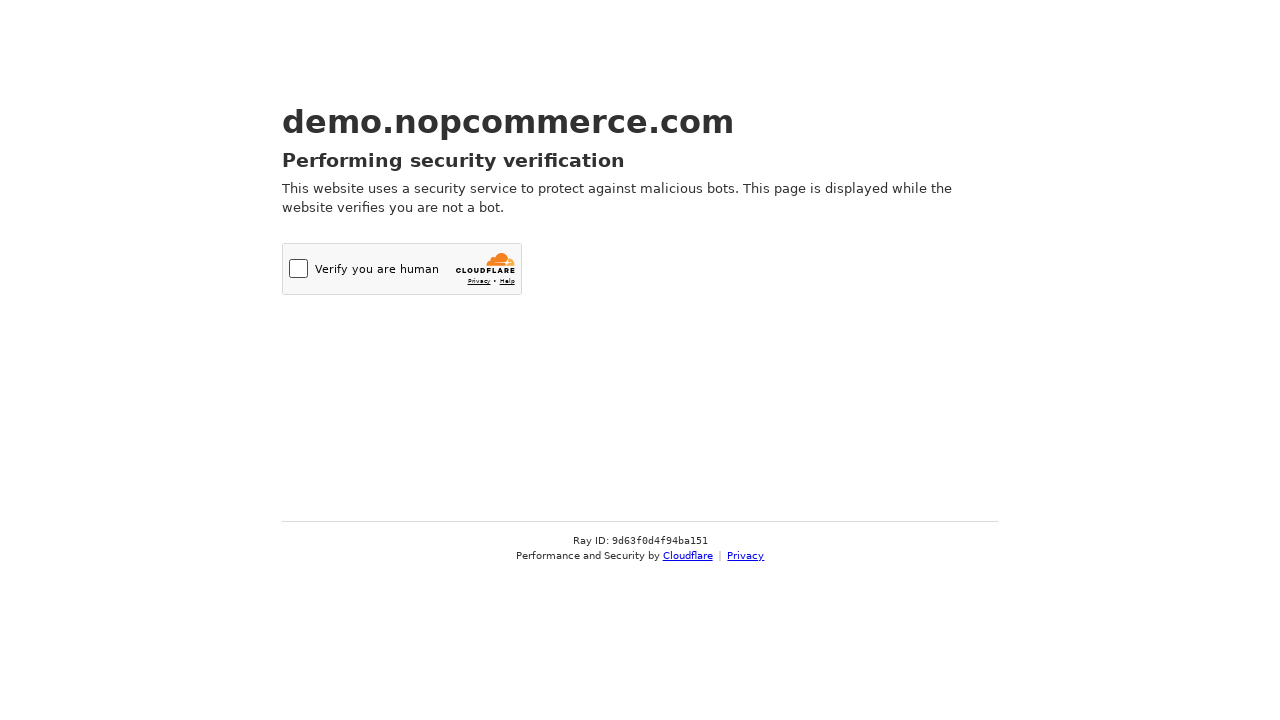